On products page, goes to checkout and clicks PayPal button to verify redirect message is shown

Starting URL: https://webshop-agil-testautomatiserare.netlify.app/products

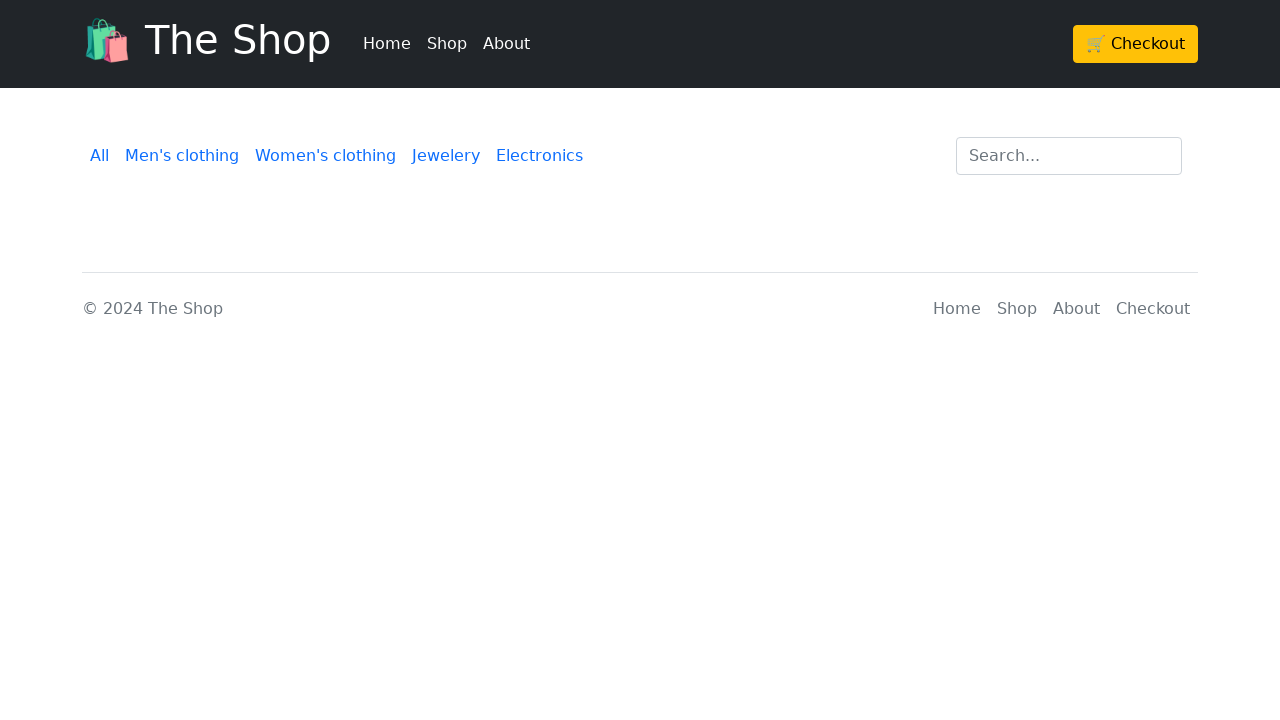

Waited for checkout button to load on products page
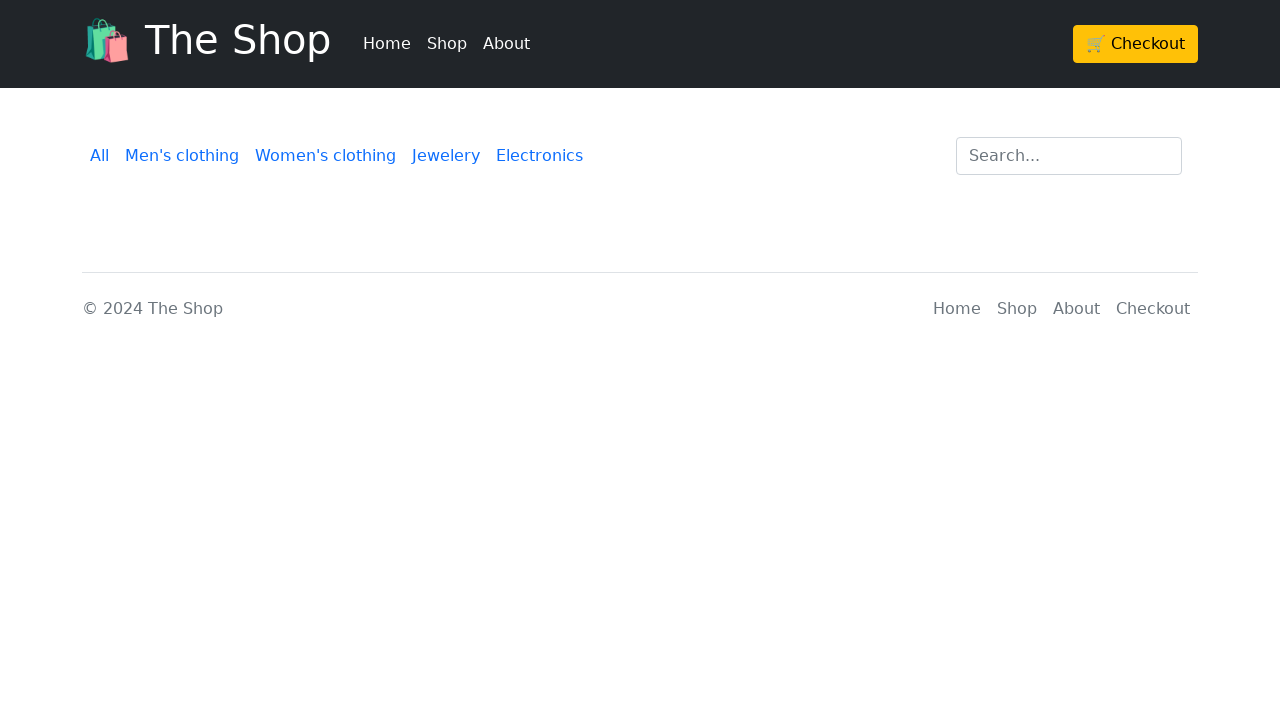

Clicked checkout button at (1136, 44) on .btn
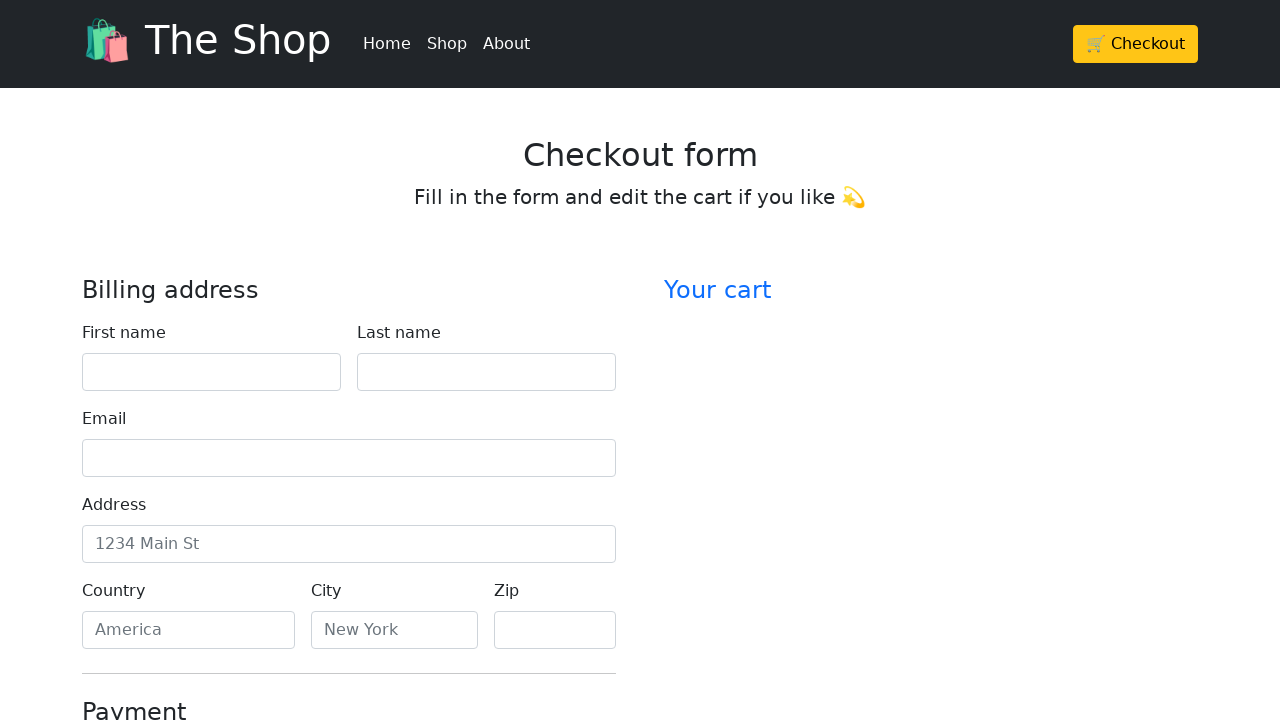

Scrolled PayPal button into view
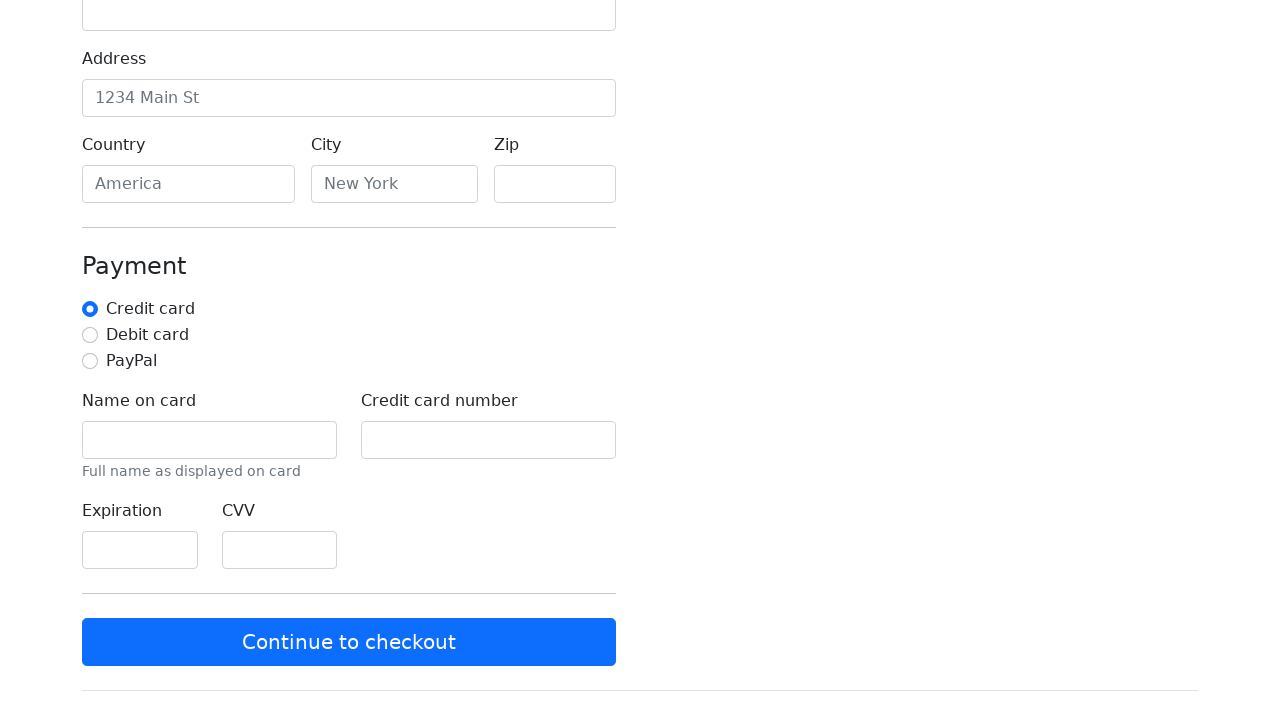

Waited 1 second for PayPal button to be ready
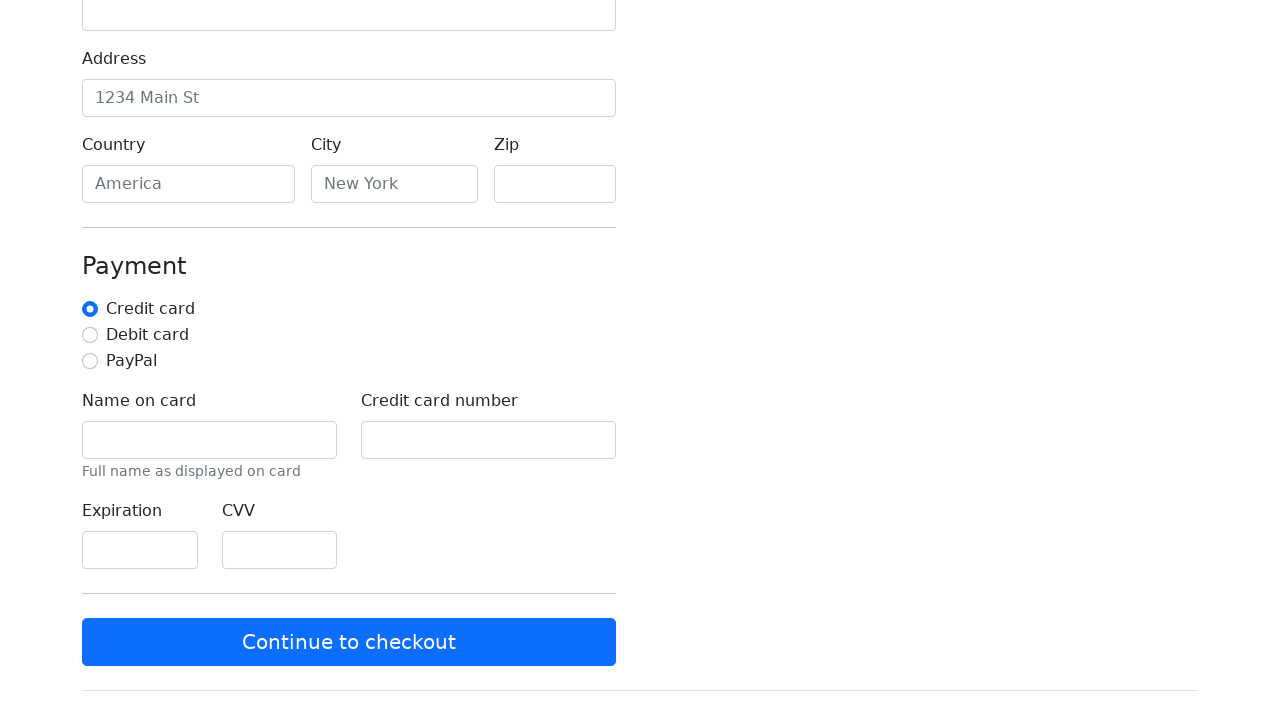

Clicked PayPal button at (90, 361) on #paypal
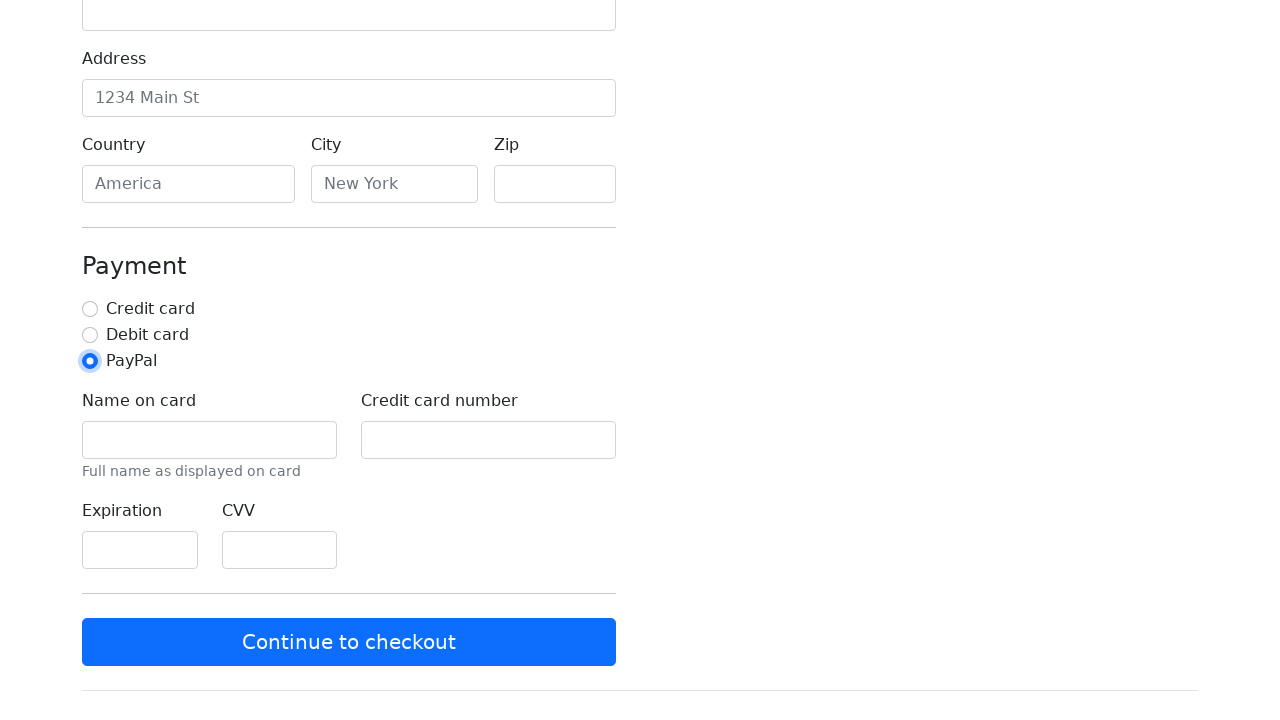

Retrieved PayPal redirect message: 
            You will be redirected to PayPal in the next step.
          
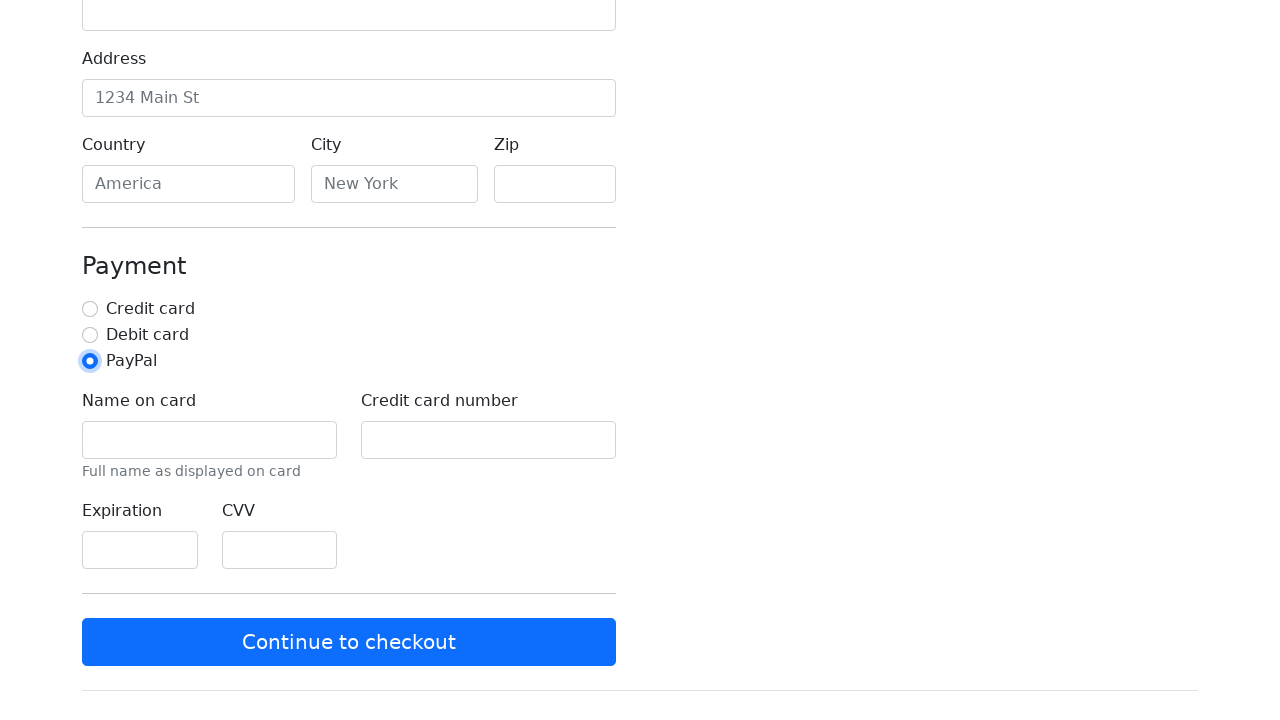

Printed PayPal message to console
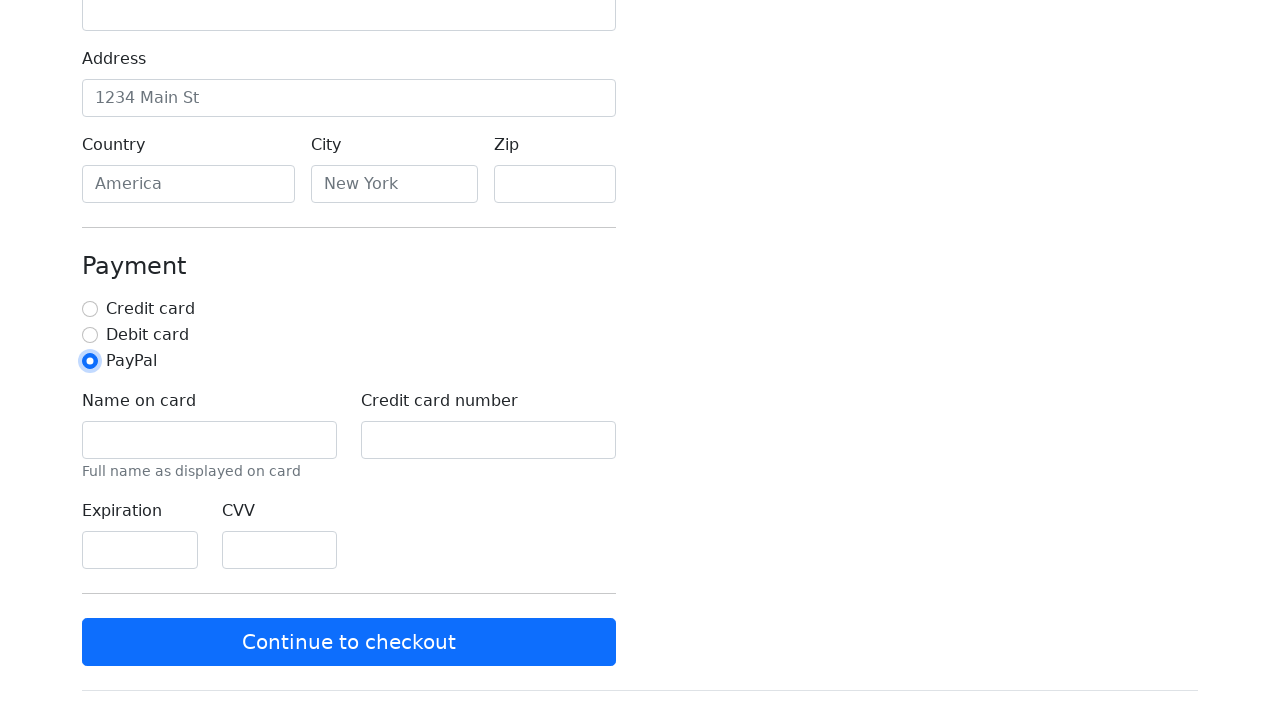

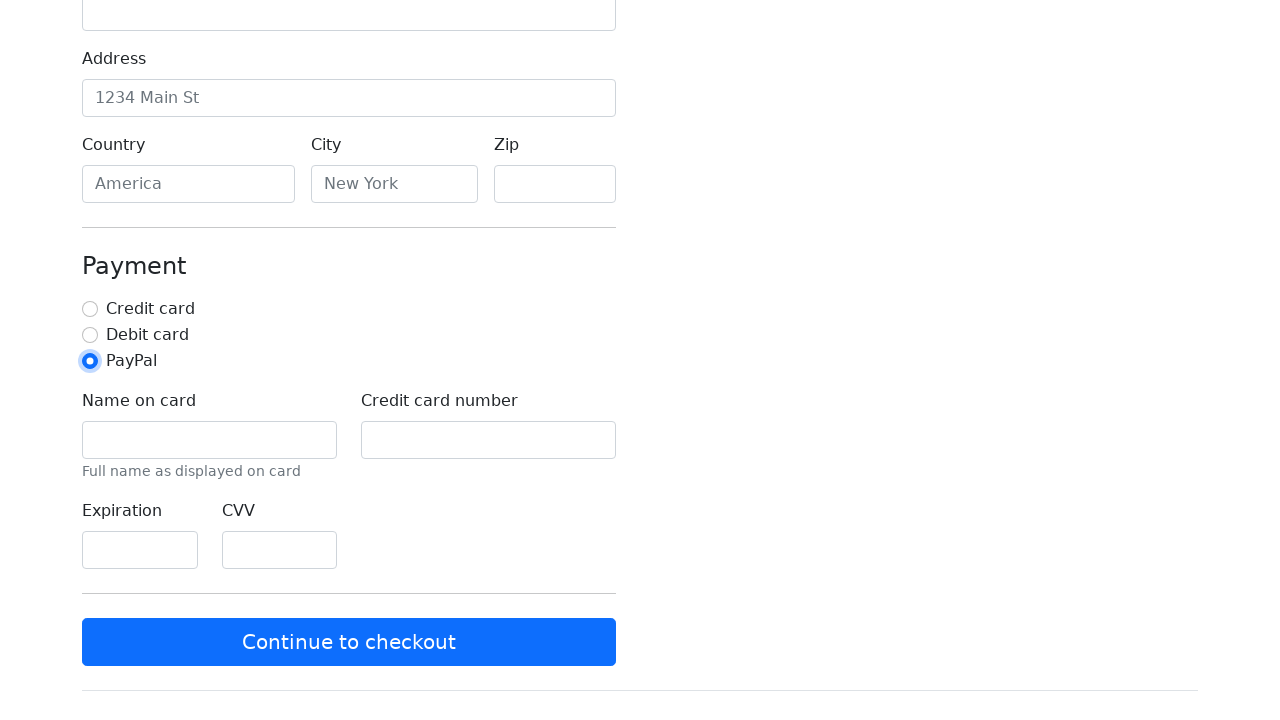